Tests the multiple windows functionality by clicking on the "Multiple Windows" link and then clicking the "Click Here" button which opens a new window/tab.

Starting URL: https://the-internet.herokuapp.com/

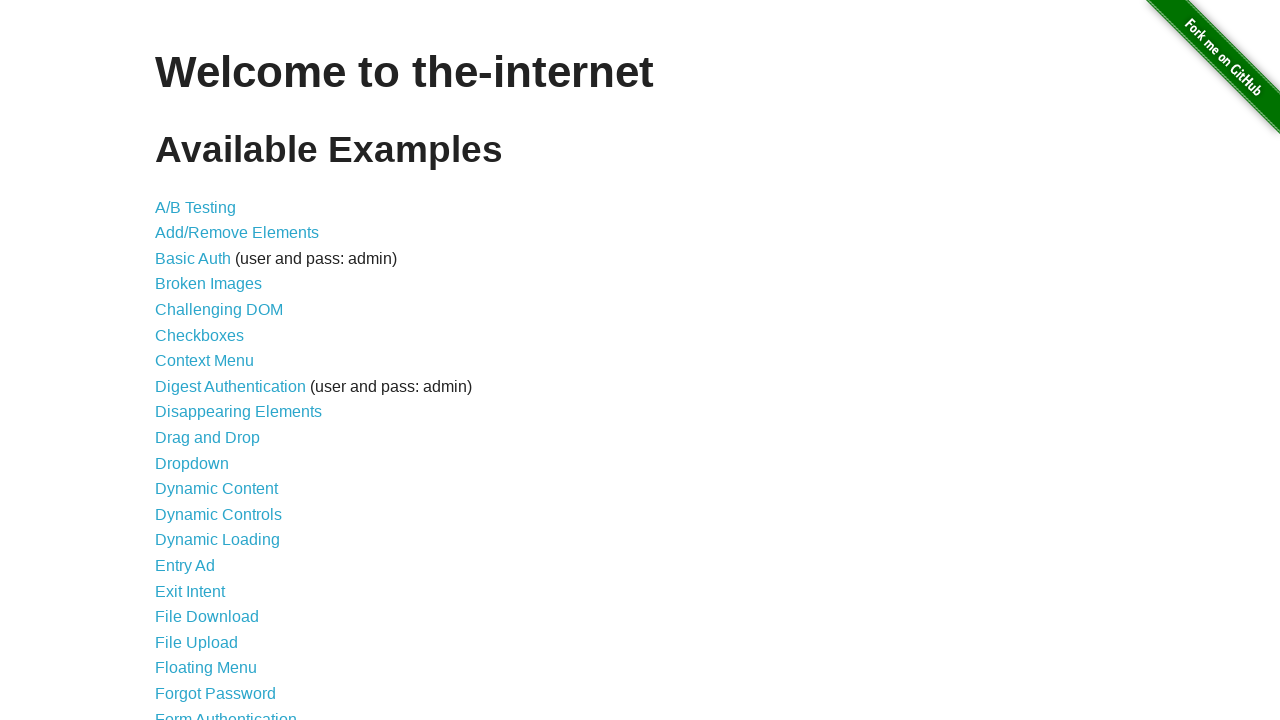

Navigated to the-internet.herokuapp.com homepage
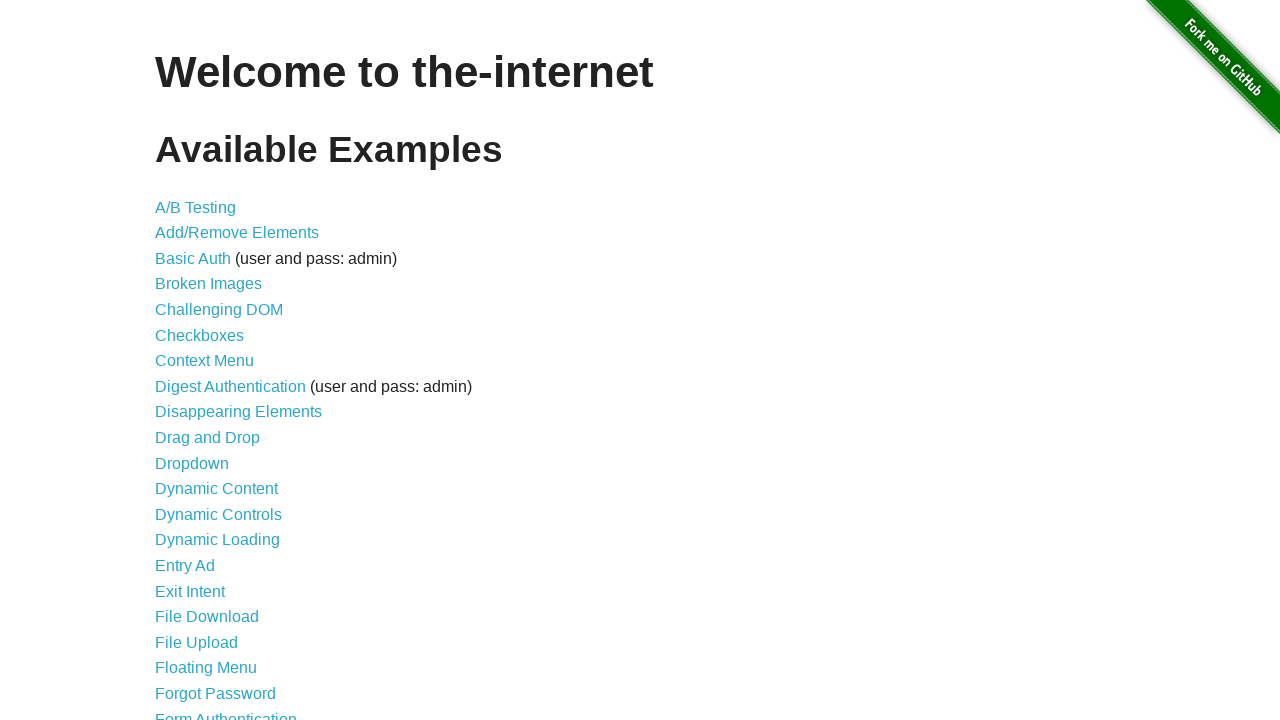

Clicked on 'Multiple Windows' link at (218, 369) on text=Multiple Windows
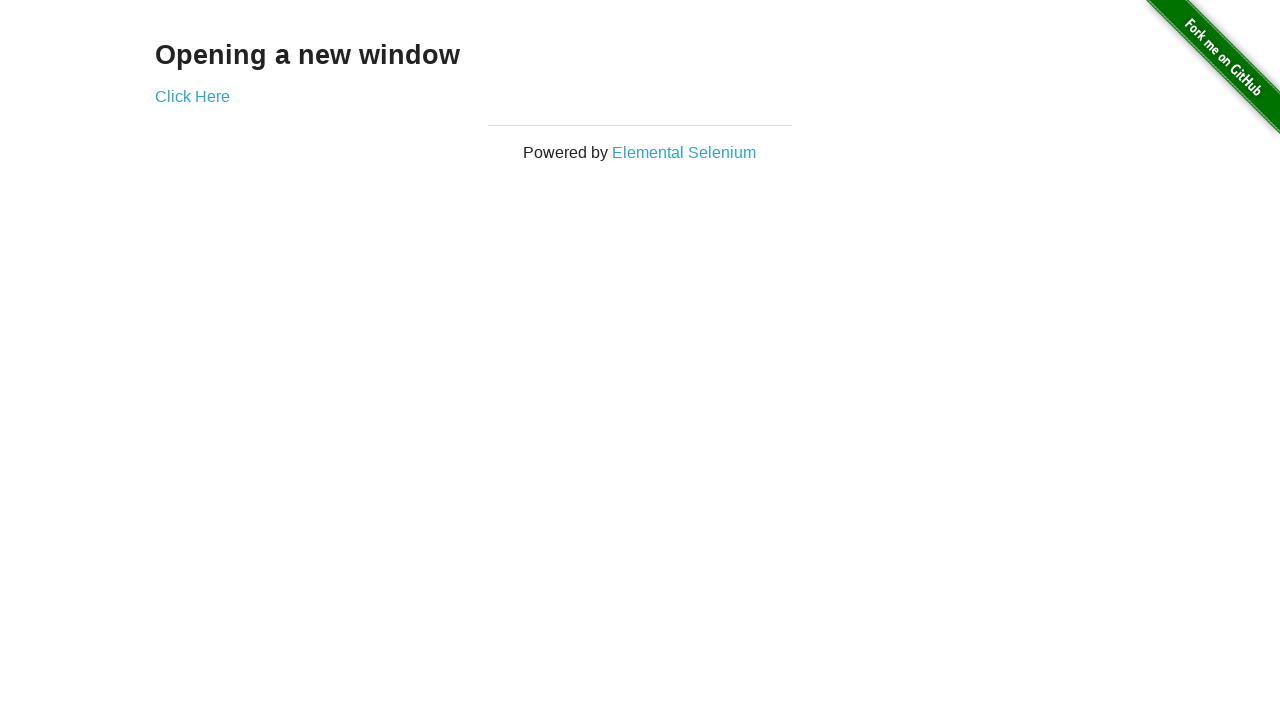

Clicked on 'Click Here' button which opens a new window/tab at (192, 96) on a:has-text('Click Here')
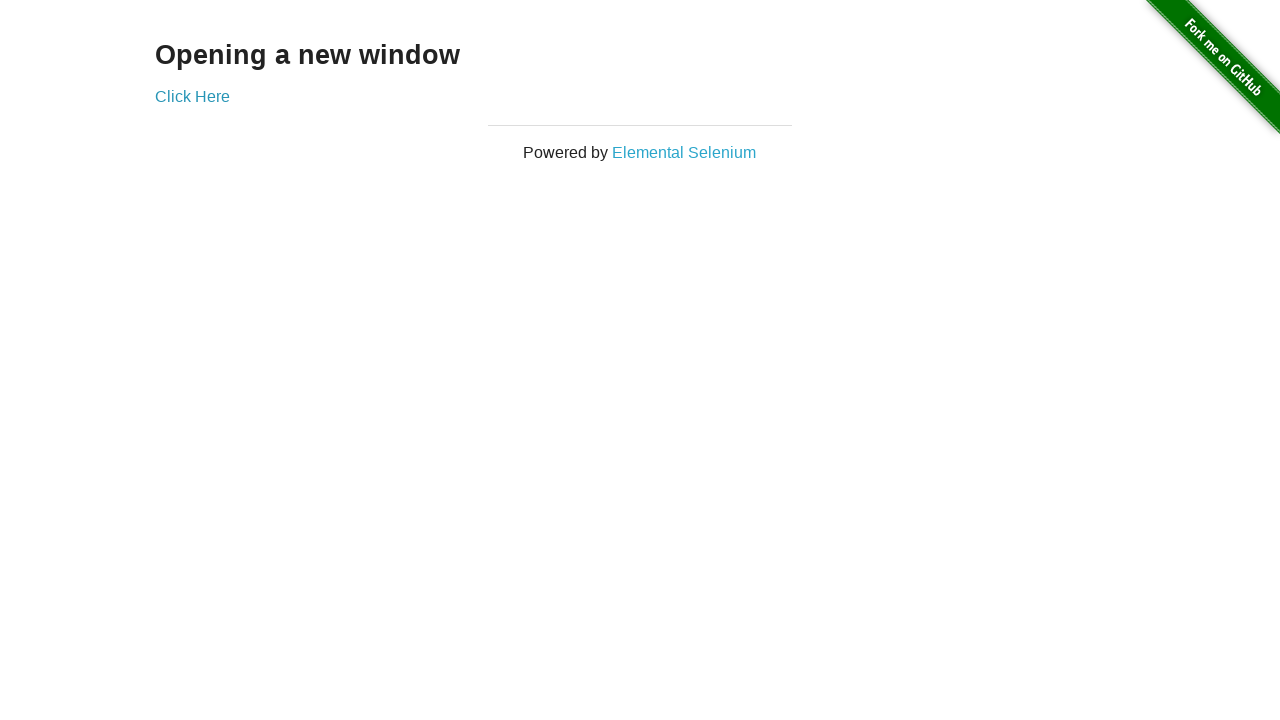

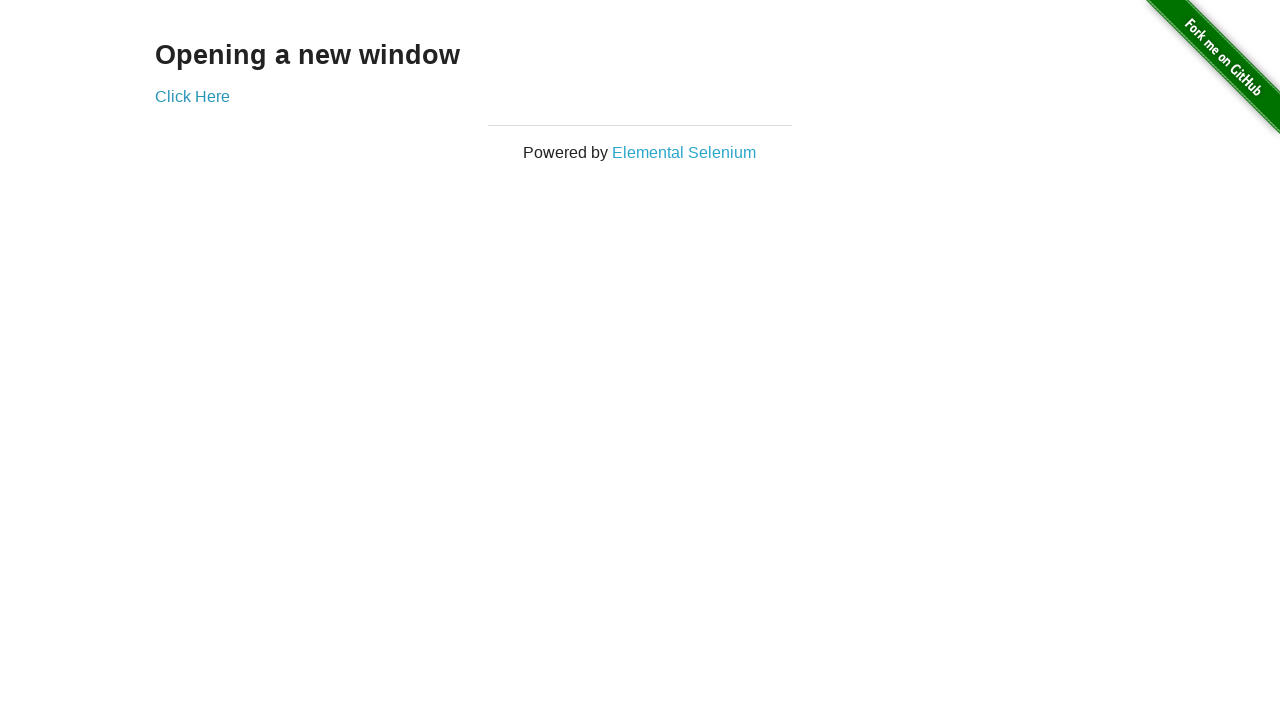